Tests a number input field by entering a value, then using JavaScript stepDown() to decrement it and verifying the value decreased by one.

Starting URL: https://the-internet.herokuapp.com/inputs

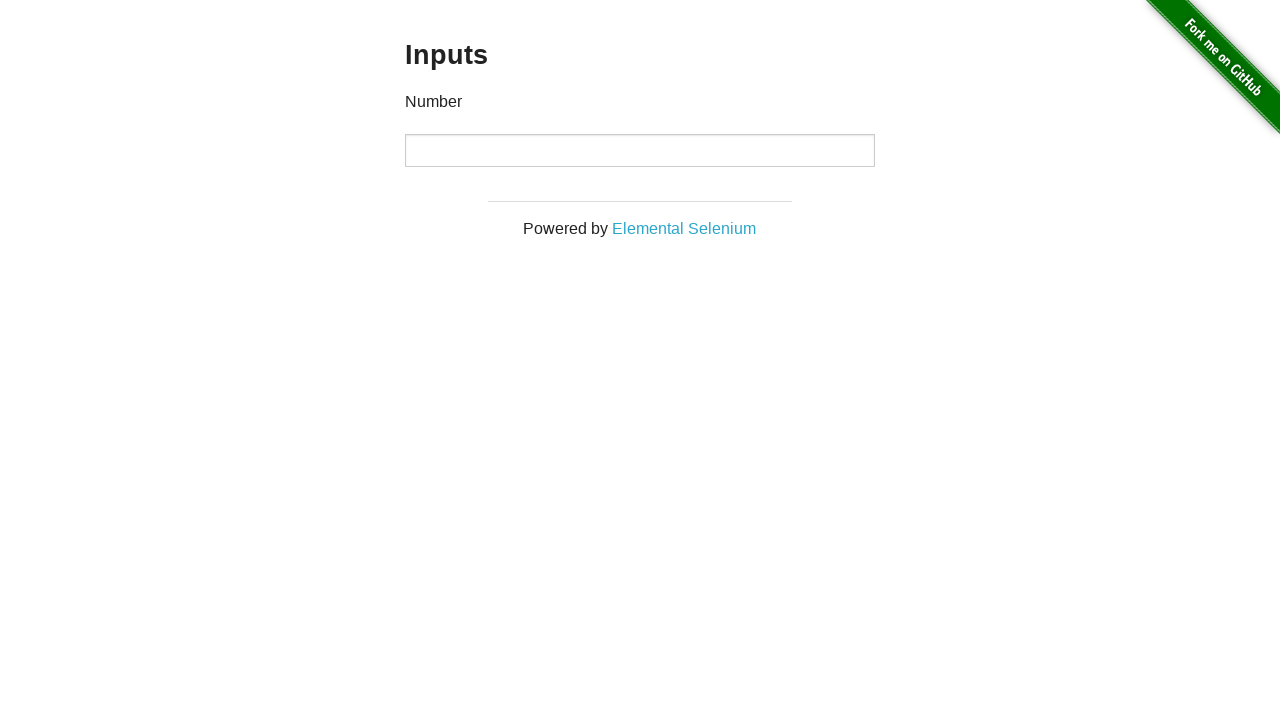

Clicked on the number input field at (640, 150) on div > input[type='number']
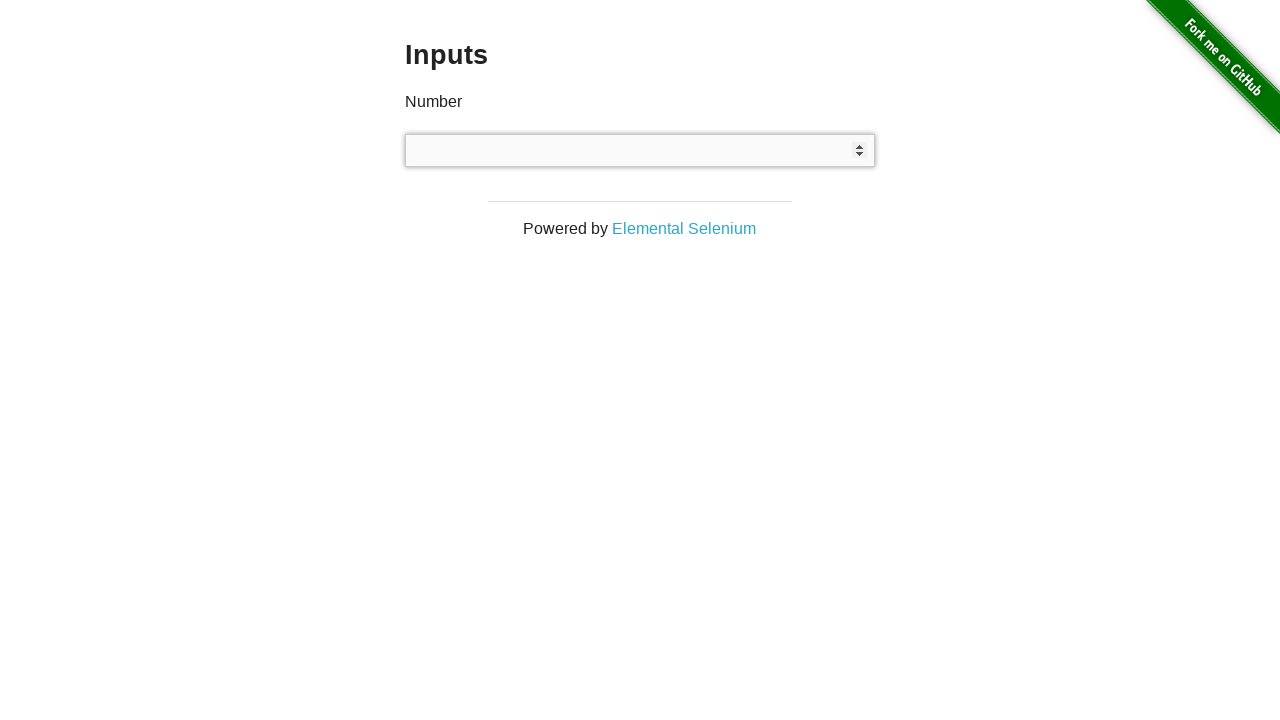

Filled number input field with value '236' on div > input[type='number']
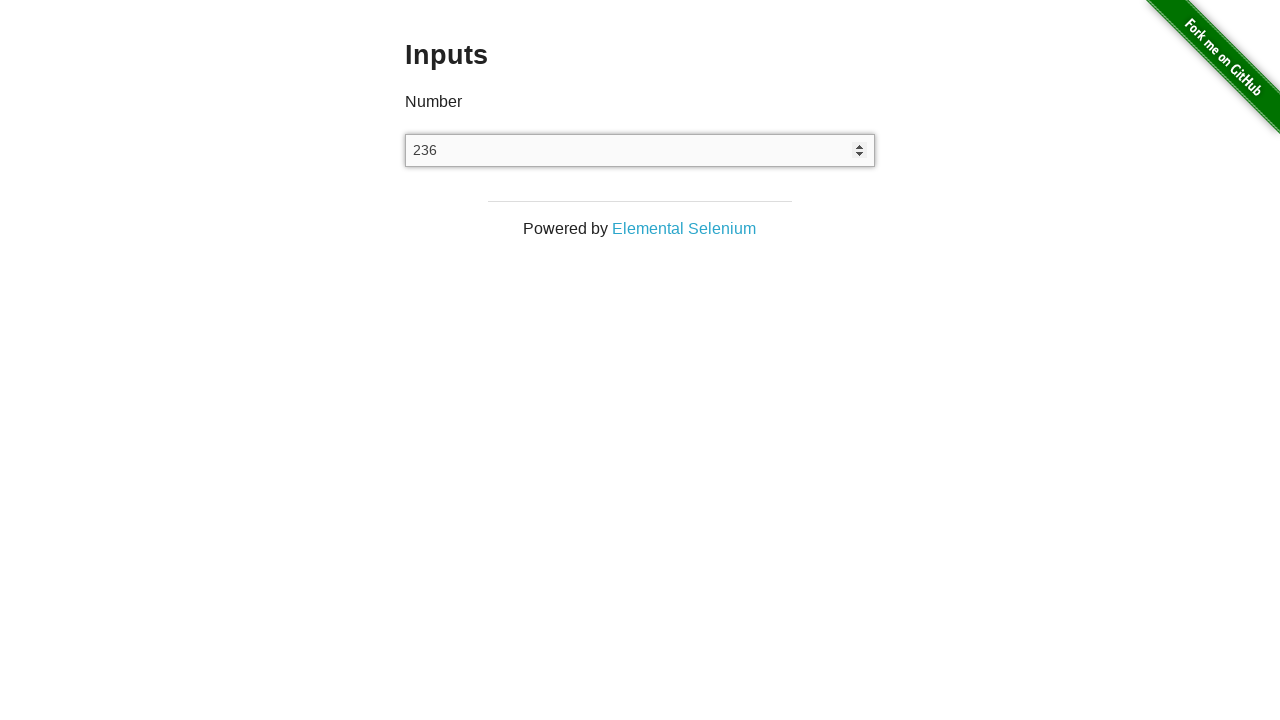

Retrieved initial value: 236
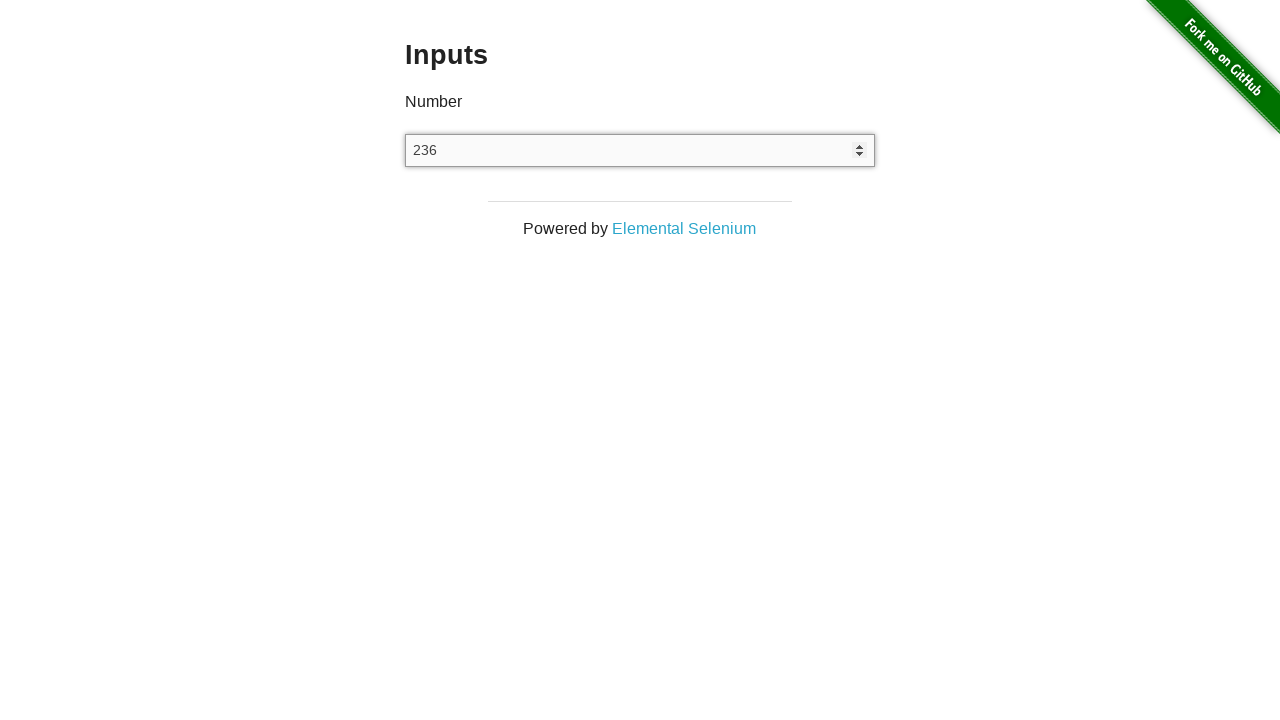

Executed JavaScript stepDown() to decrement the number input
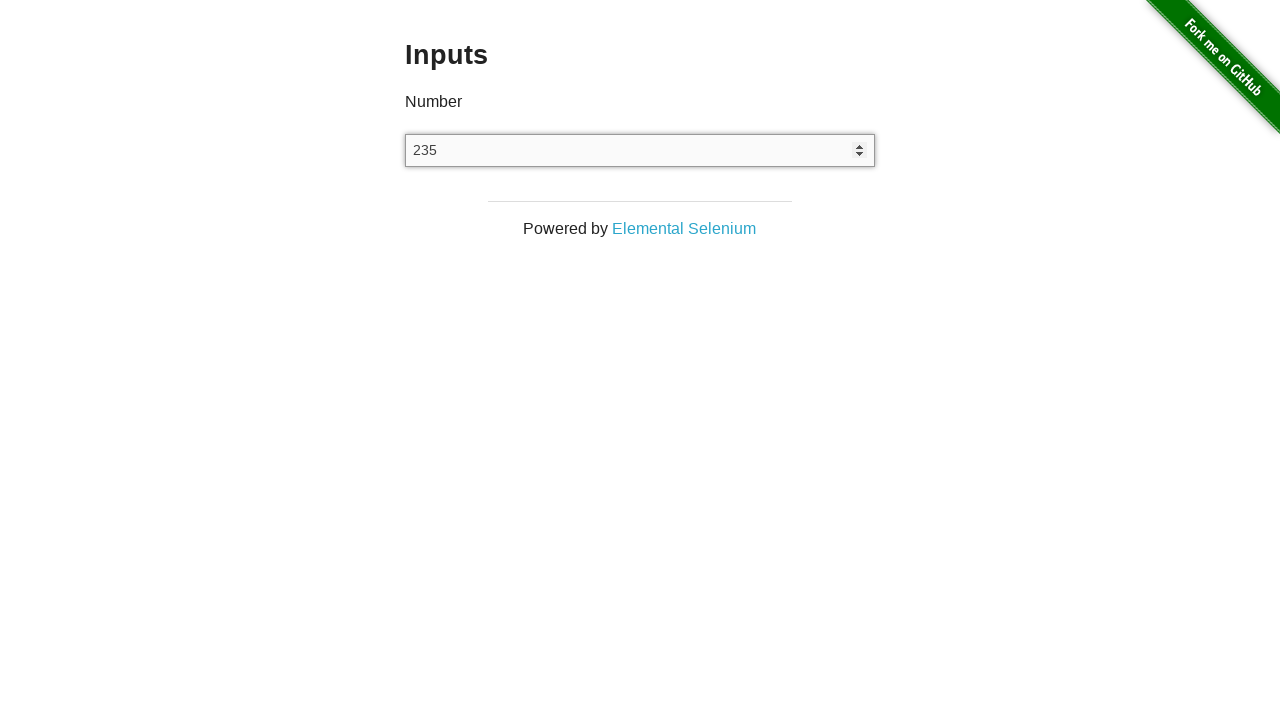

Retrieved updated value: 235
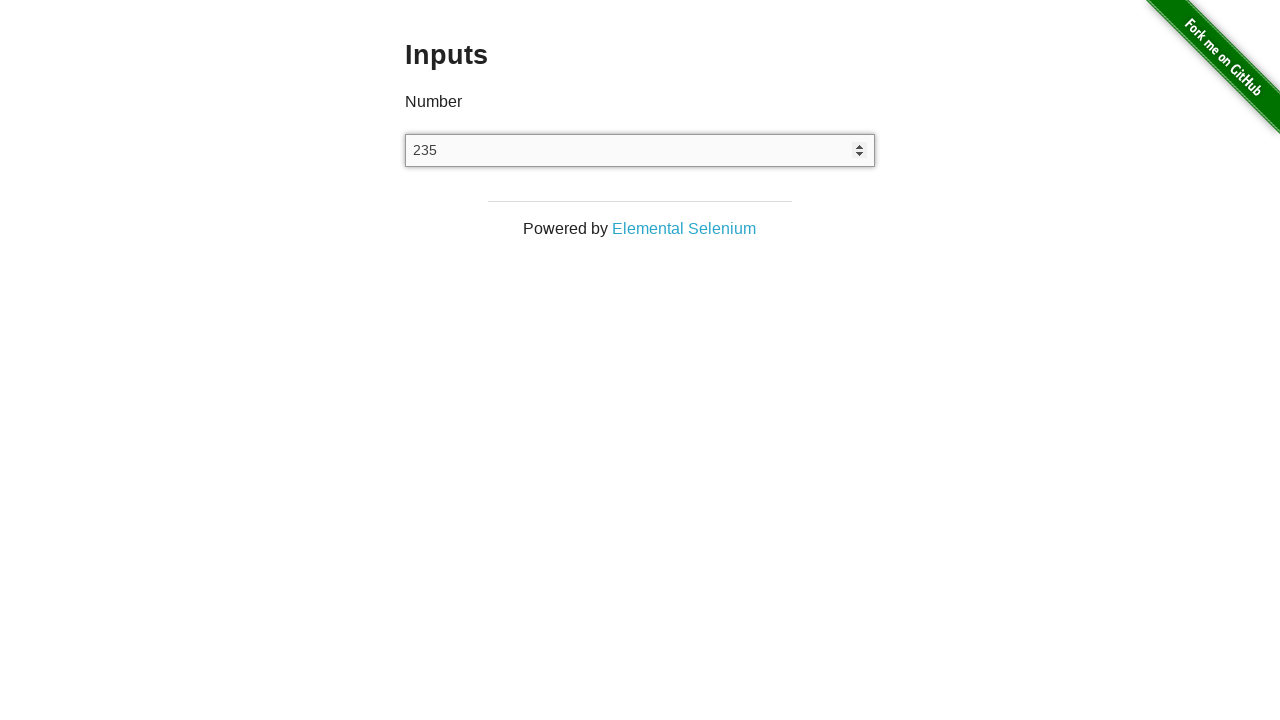

Verified number decreased by one: 236 → 235
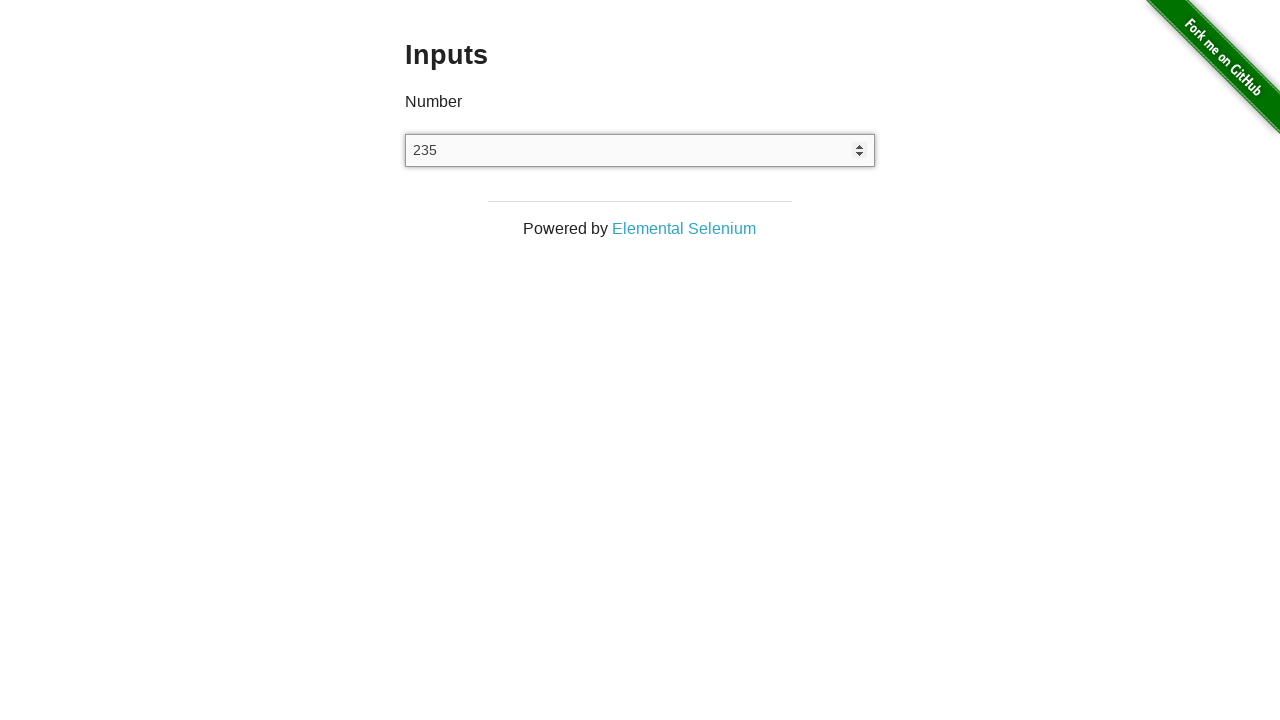

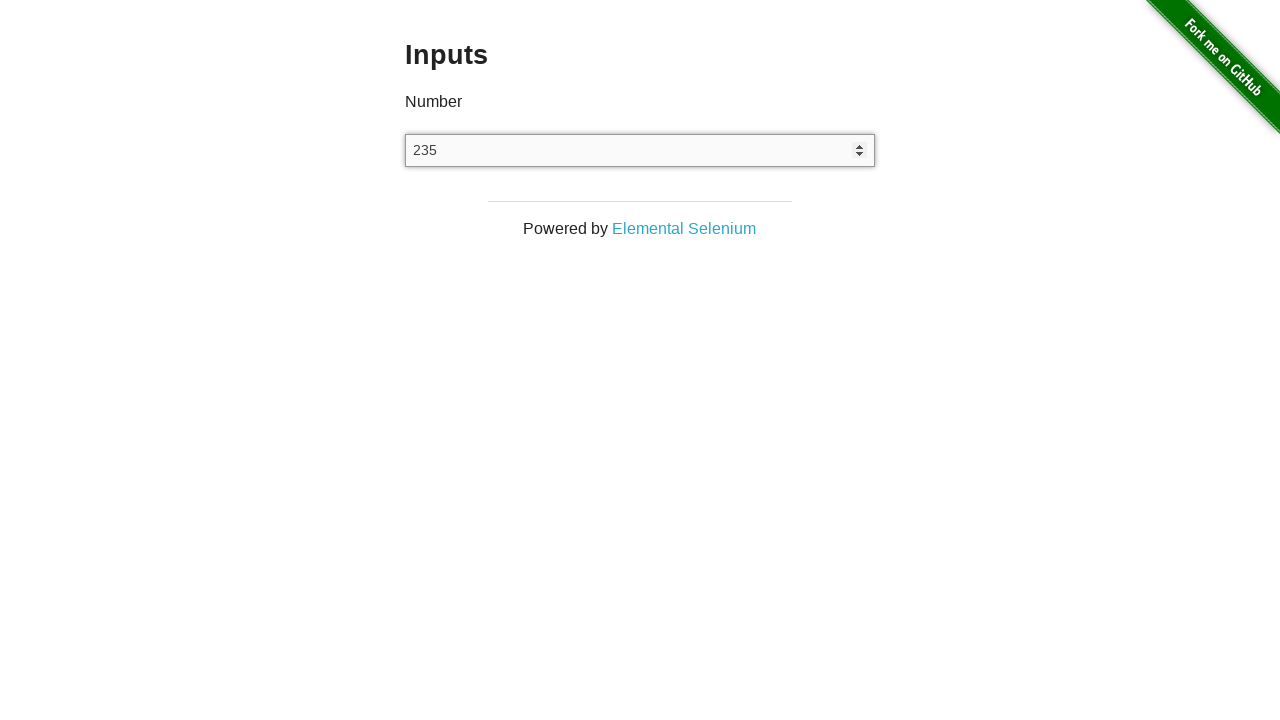